Tests filling a contact form with name, email, and a multi-line message, then verifies the message text was entered correctly.

Starting URL: https://ultimateqa.com/complicated-page

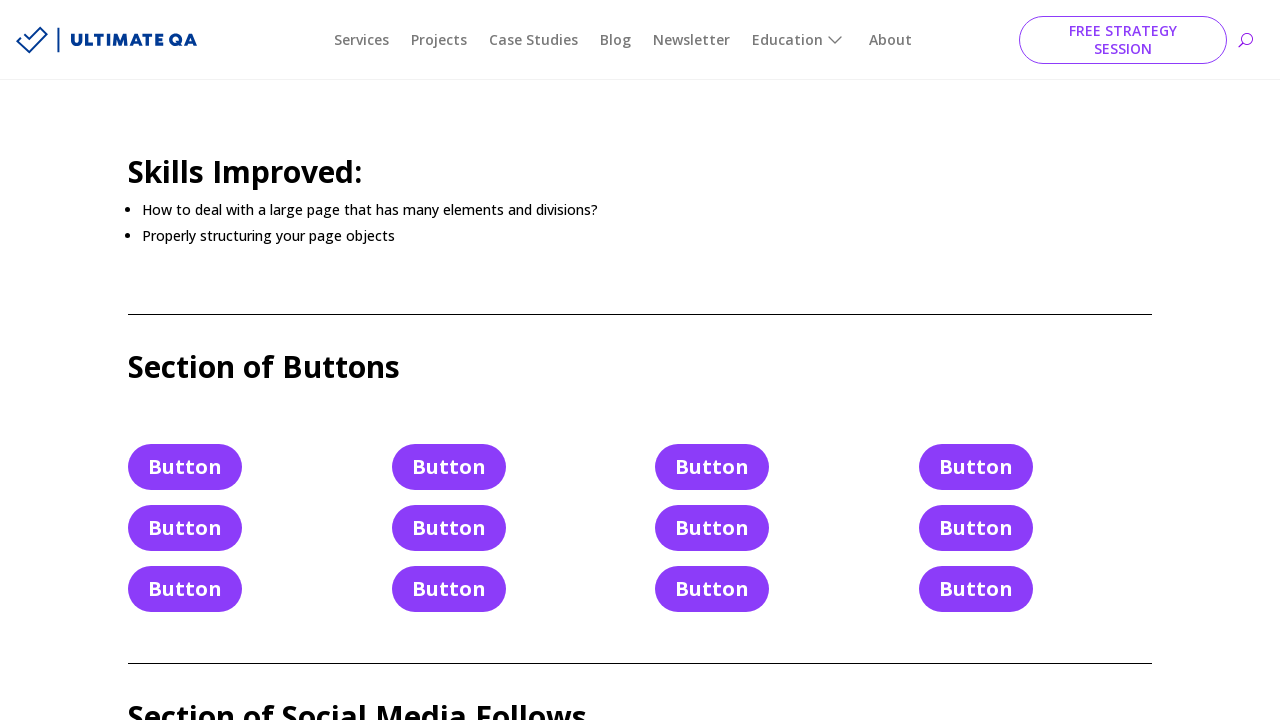

Filled name field with 'TEST_NAME' on #et_pb_contact_name_0
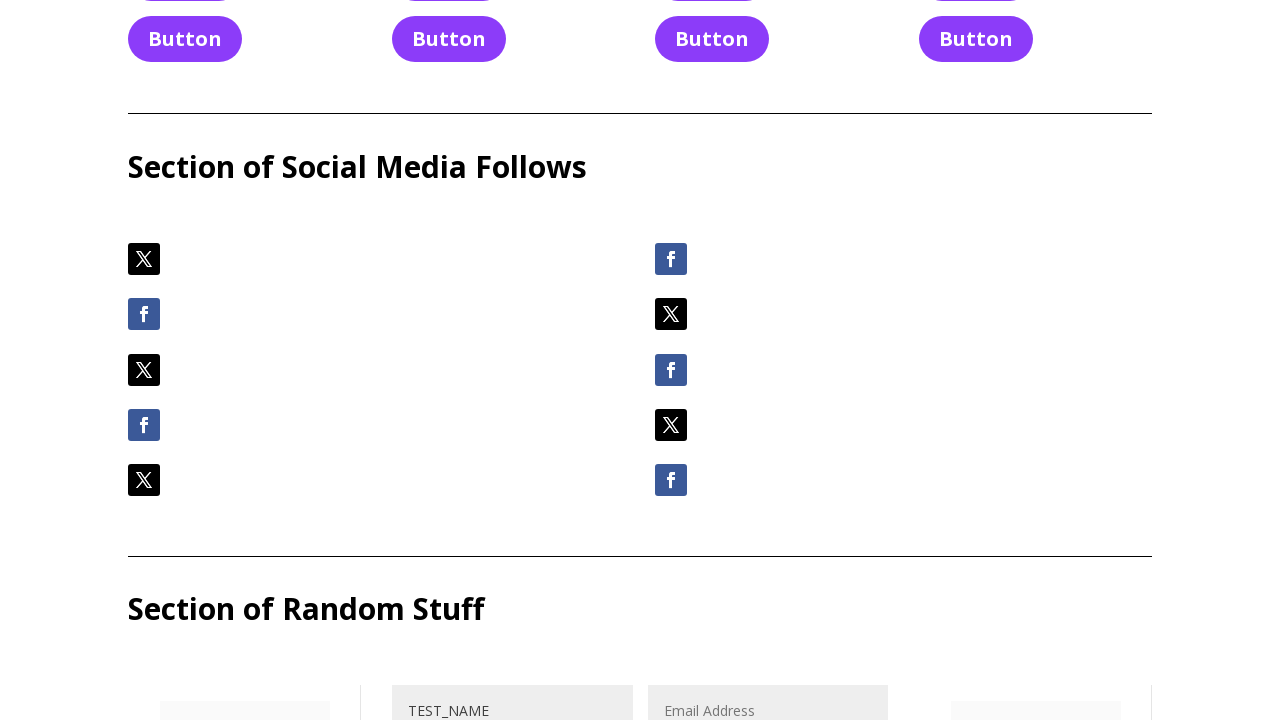

Filled email field with 'email@email.email' on #et_pb_contact_email_0
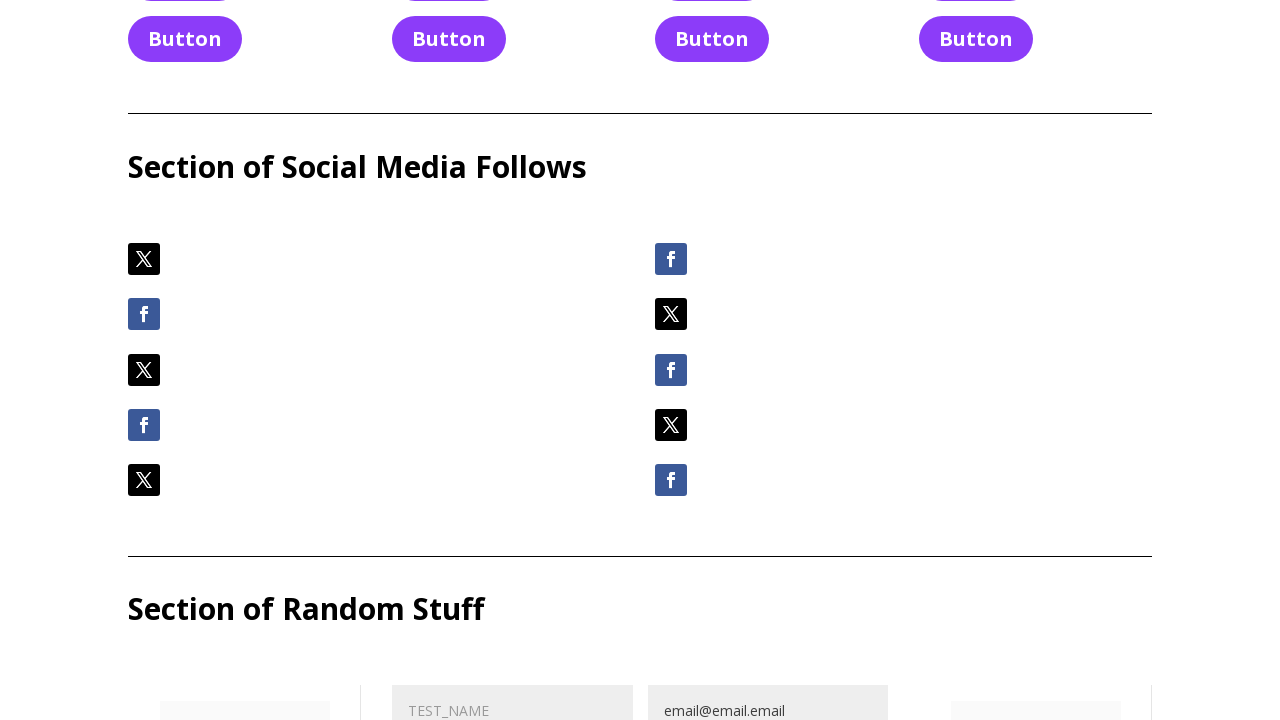

Filled message field with multi-line text containing special characters on #et_pb_contact_message_0
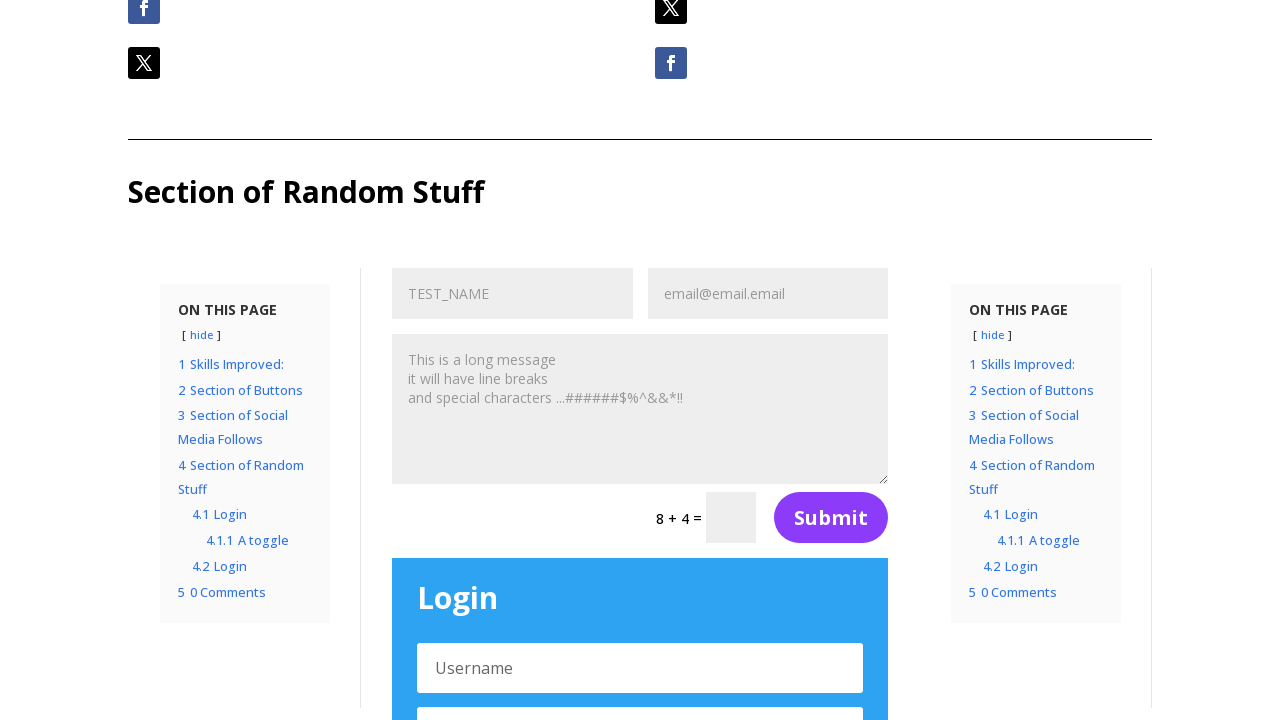

Retrieved message field text for verification
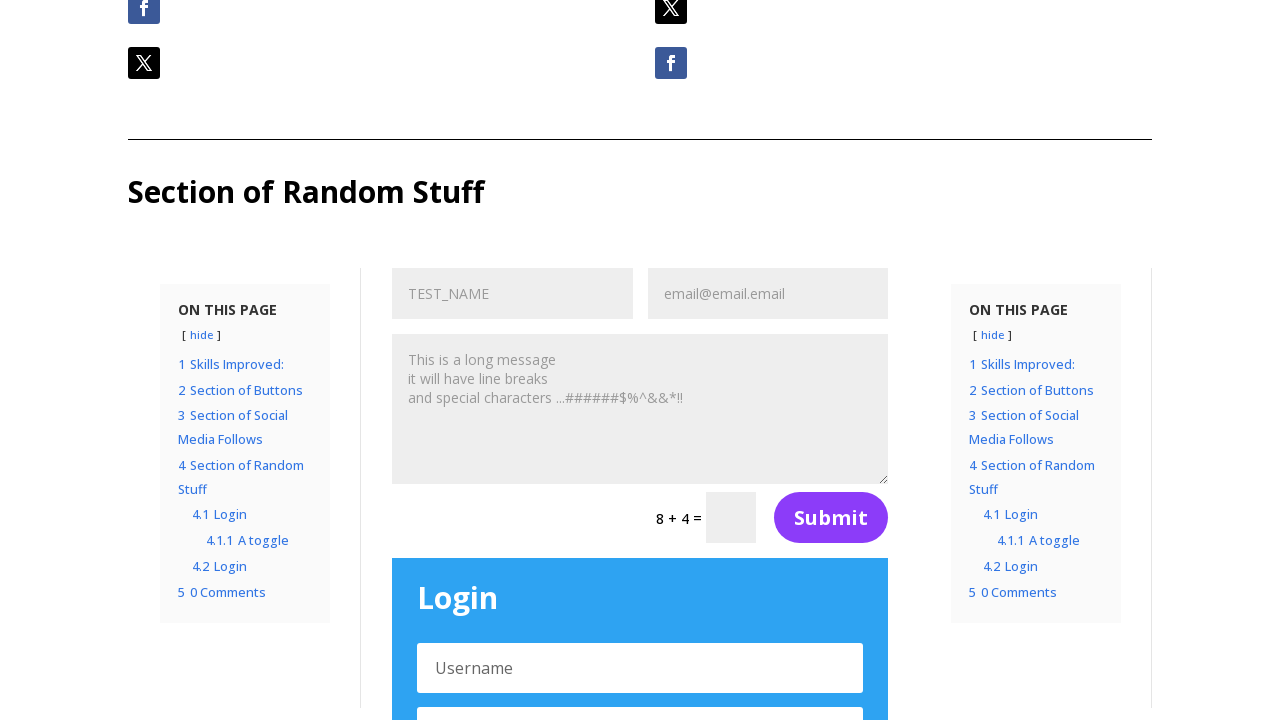

Verified message text matches expected value with line breaks and special characters
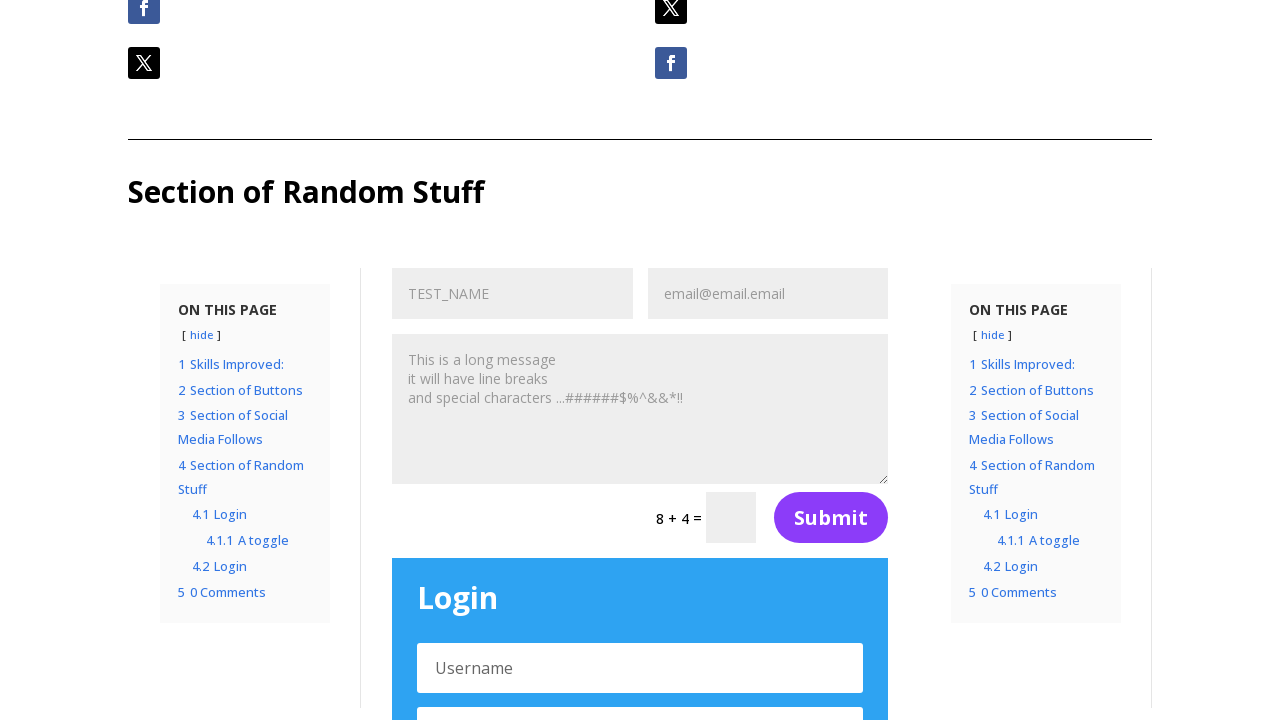

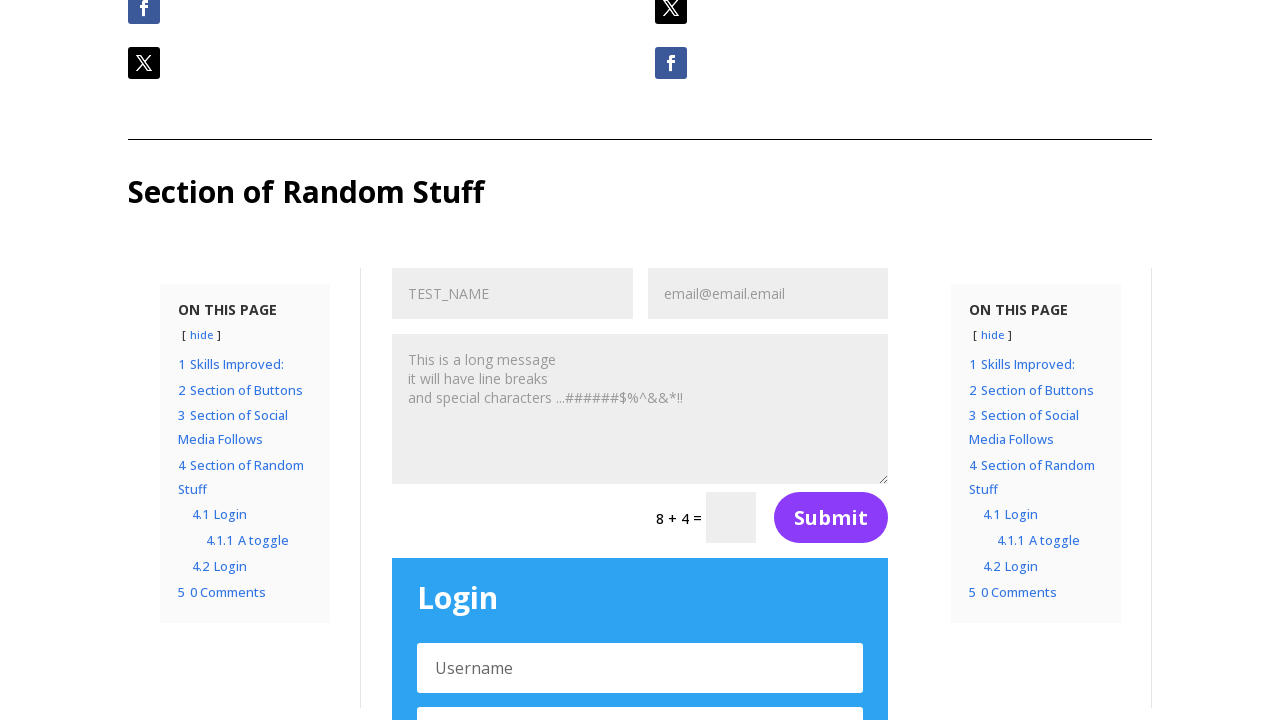